Tests a password generator tool by entering master password and site information, then generating passwords for different sites

Starting URL: http://angel.net/~nic/passwd.current.html

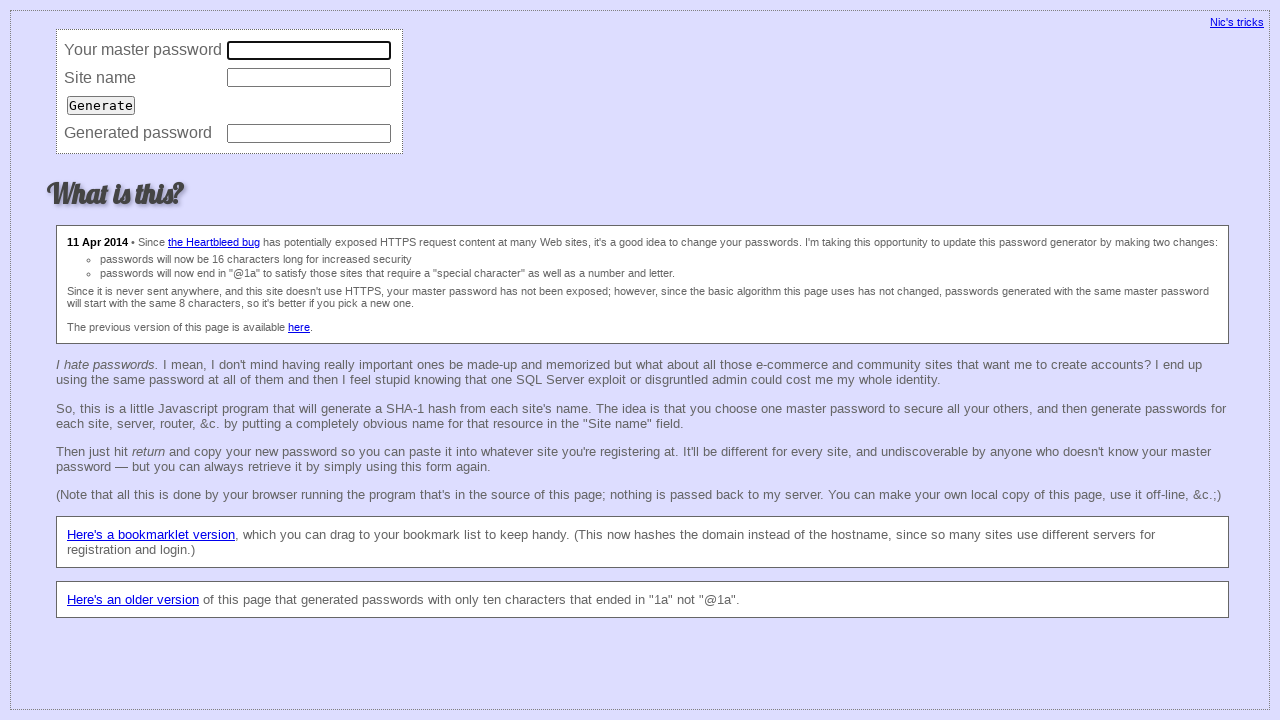

Filled master password field with '12345678' on input[name='master']
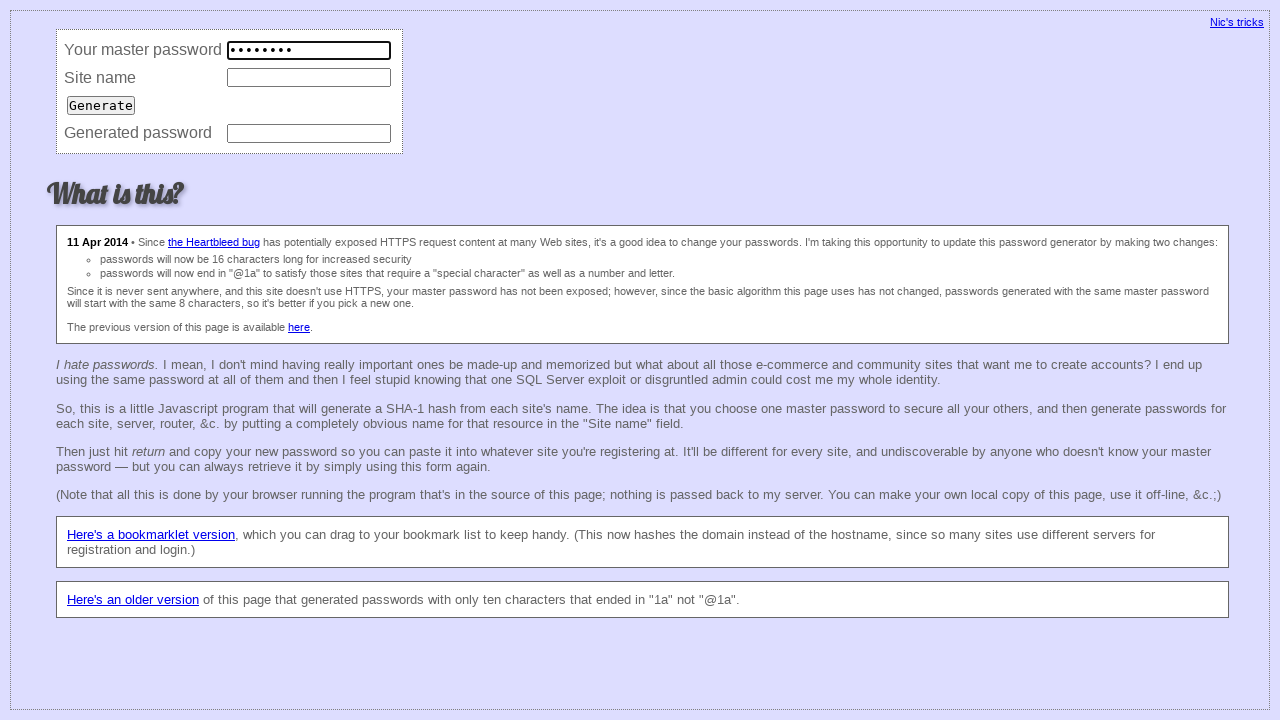

Filled site field with 'gmail.com' on input[name='site']
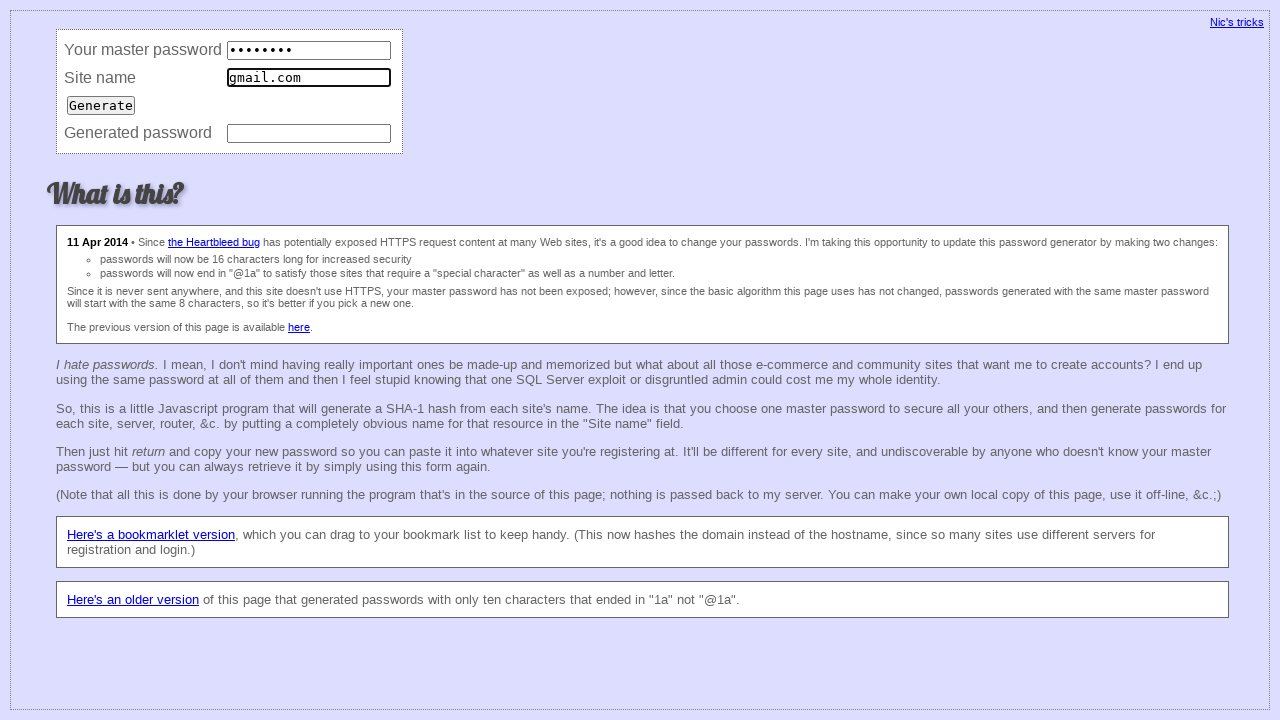

Clicked generate button to create password for gmail.com at (101, 105) on xpath=//td/input[@value]
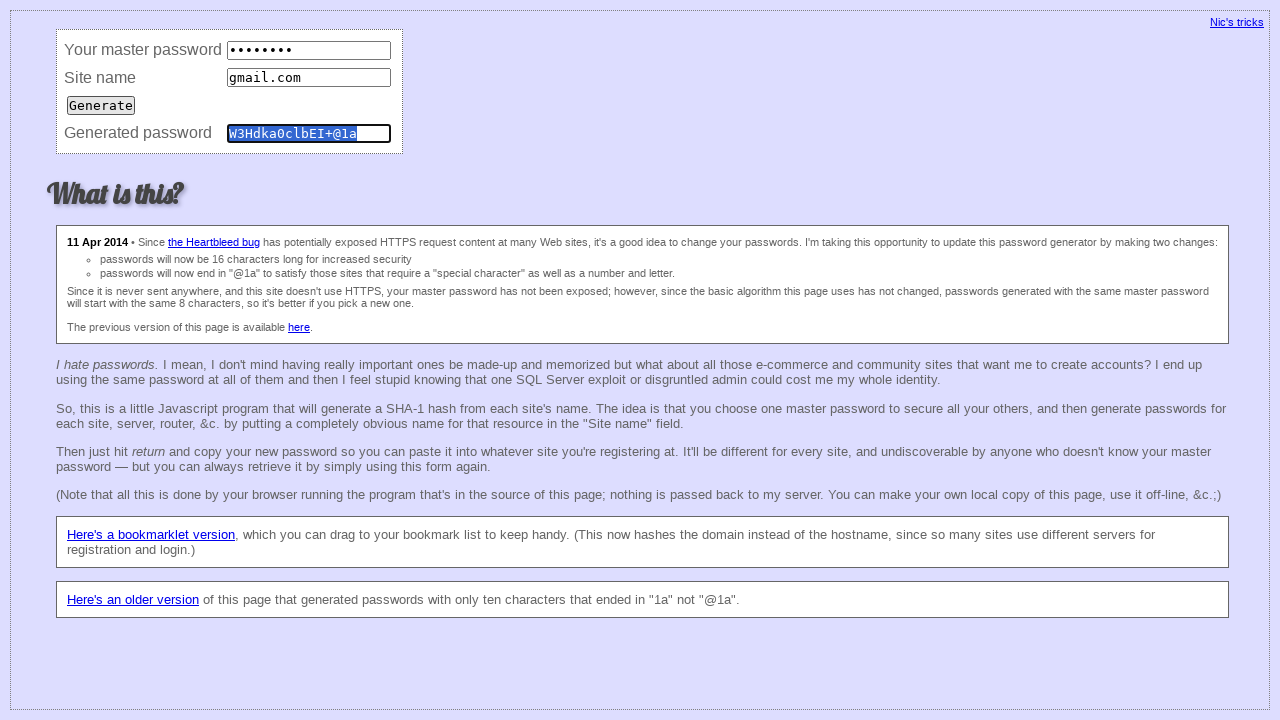

Password field is present
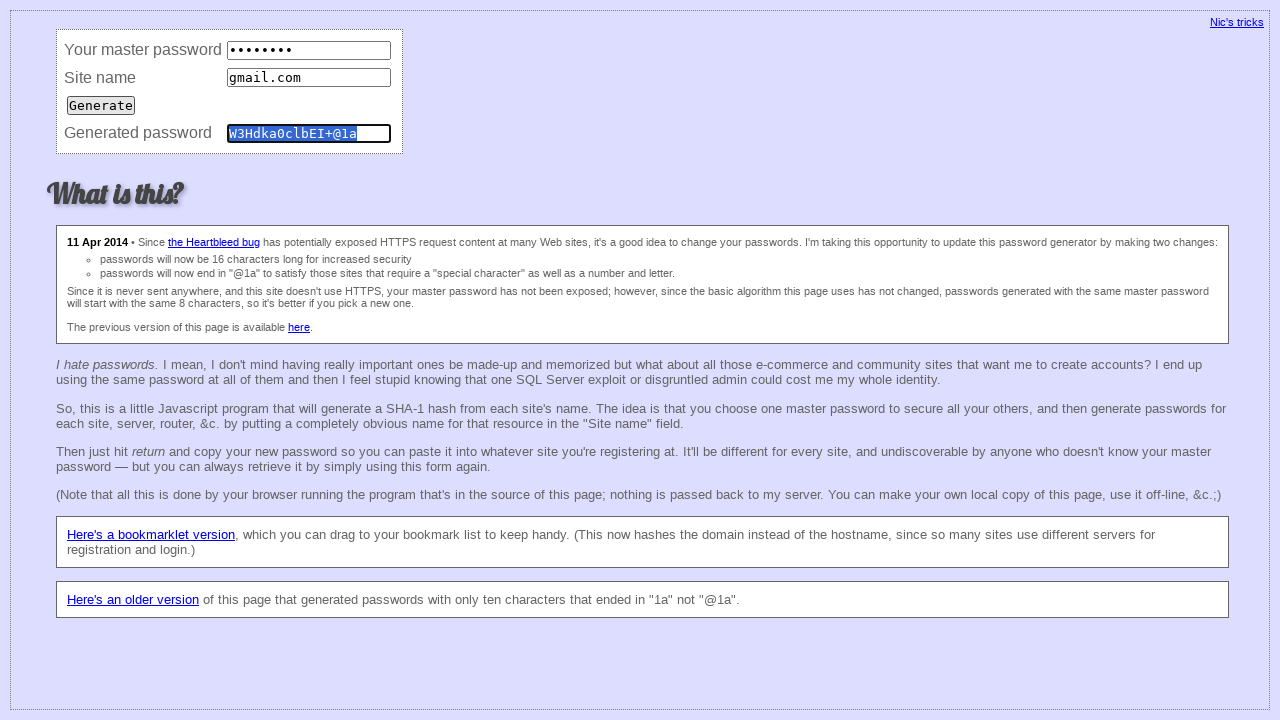

Retrieved first generated password for gmail.com
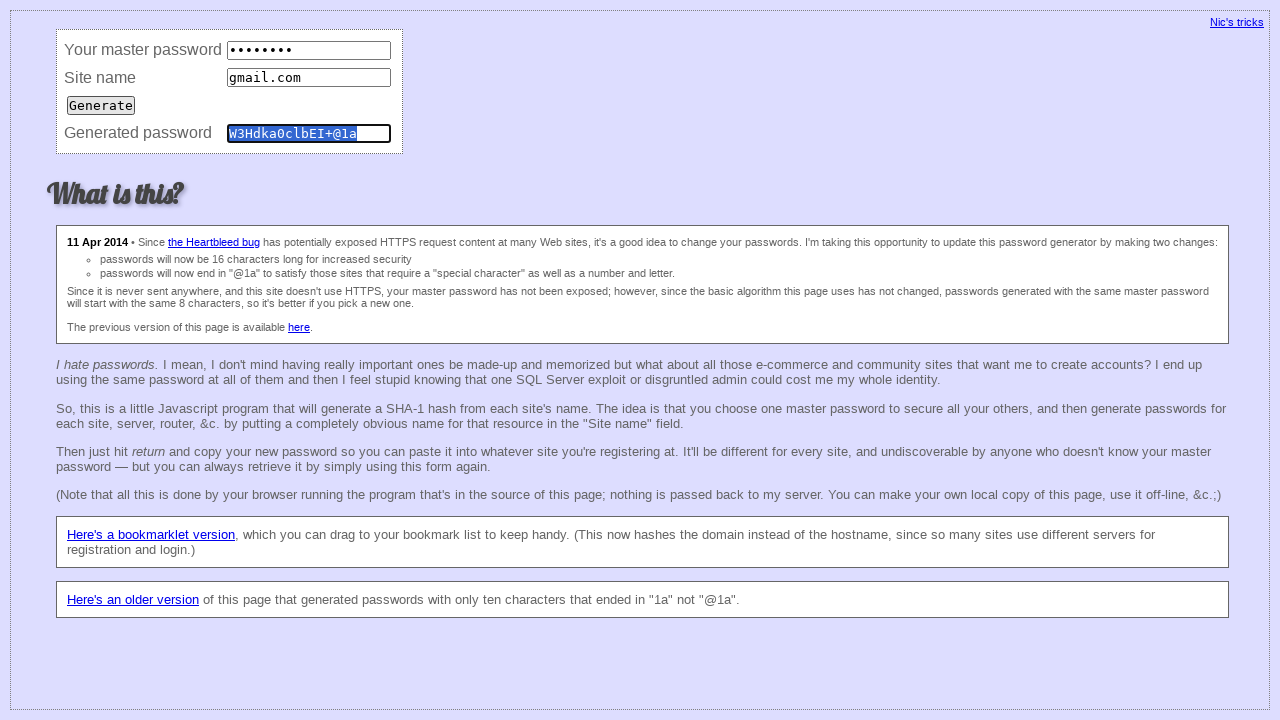

Filled master password field again with '12345678' on input[name='master']
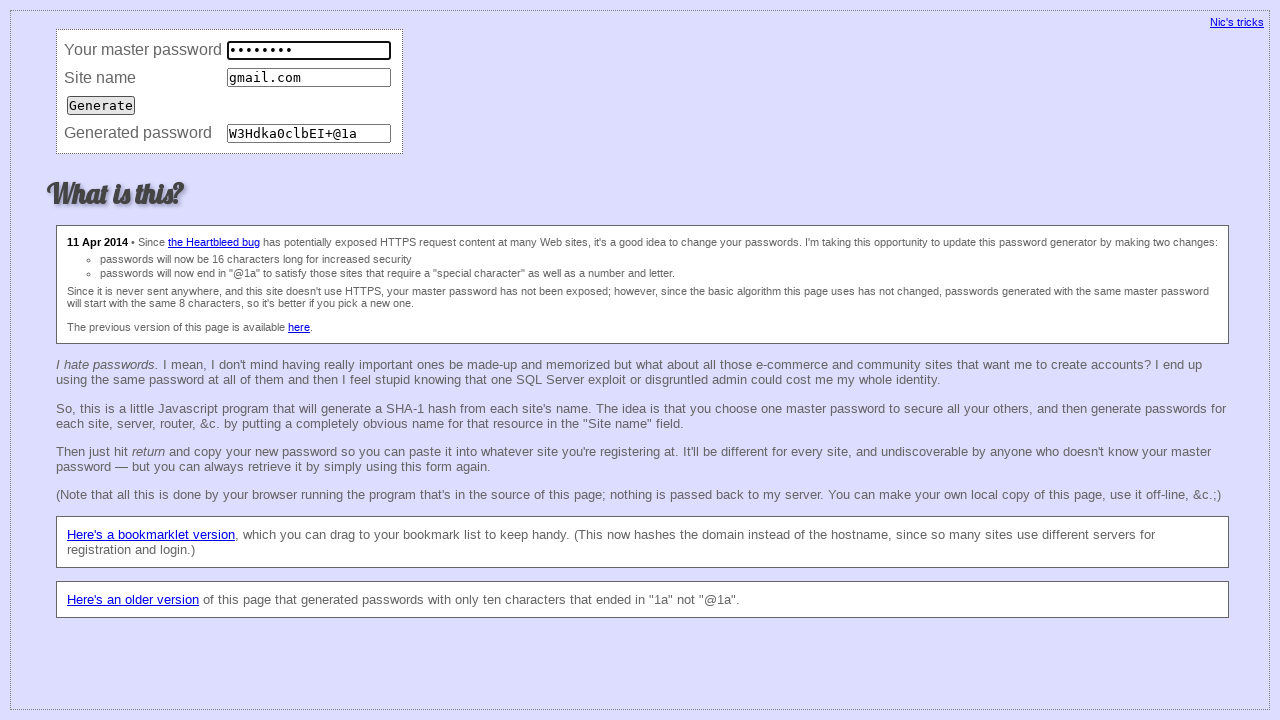

Filled site field again with 'gmail.com' on input[name='site']
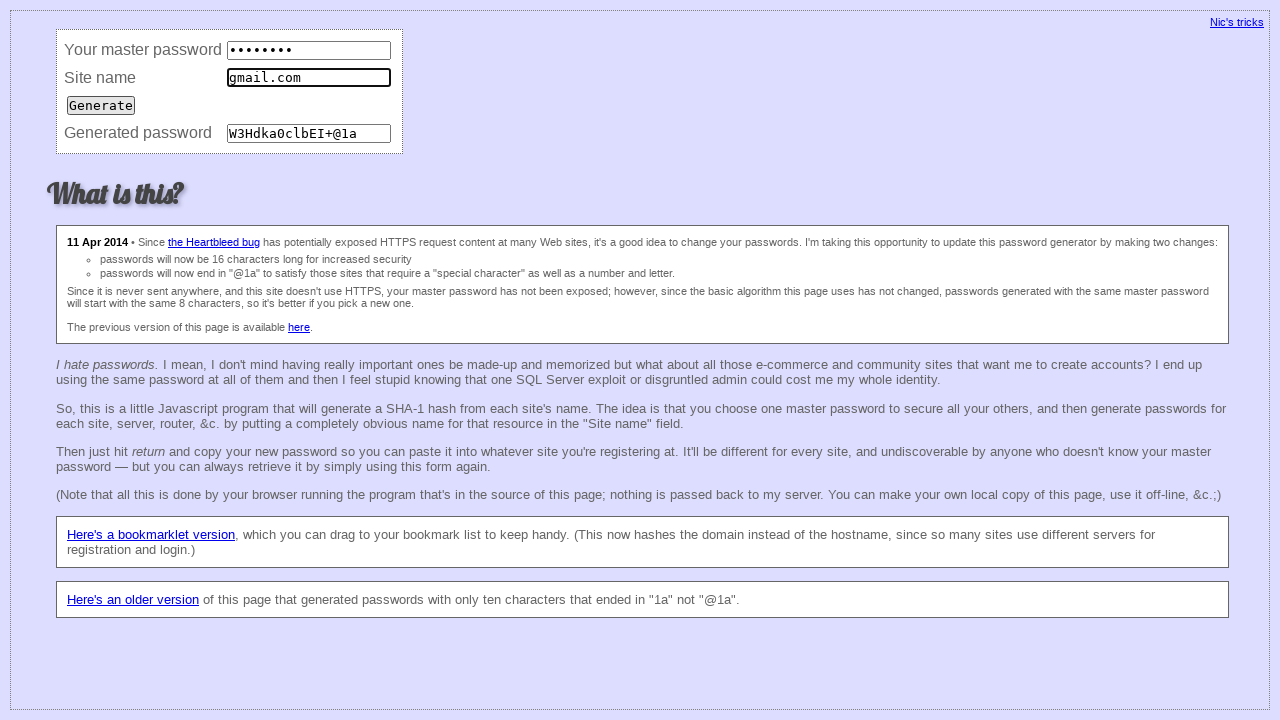

Clicked generate button for second password generation at (101, 105) on xpath=//td/input[@value]
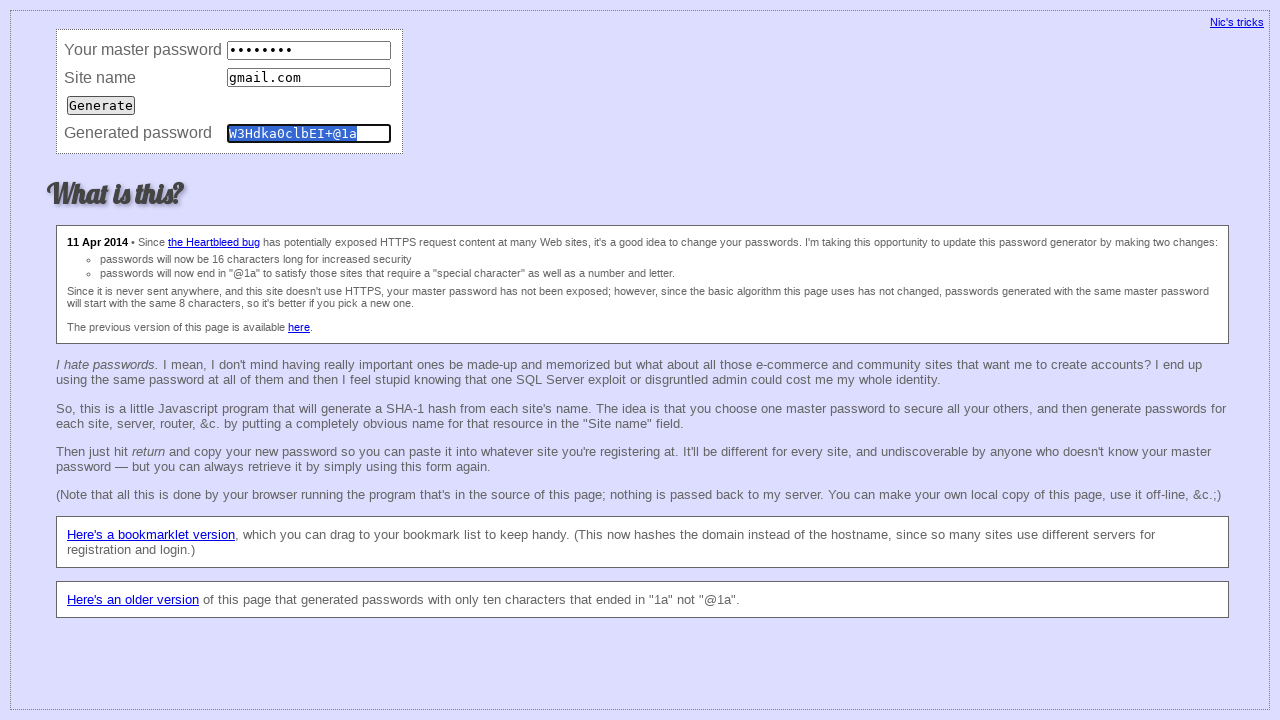

Retrieved second generated password for gmail.com
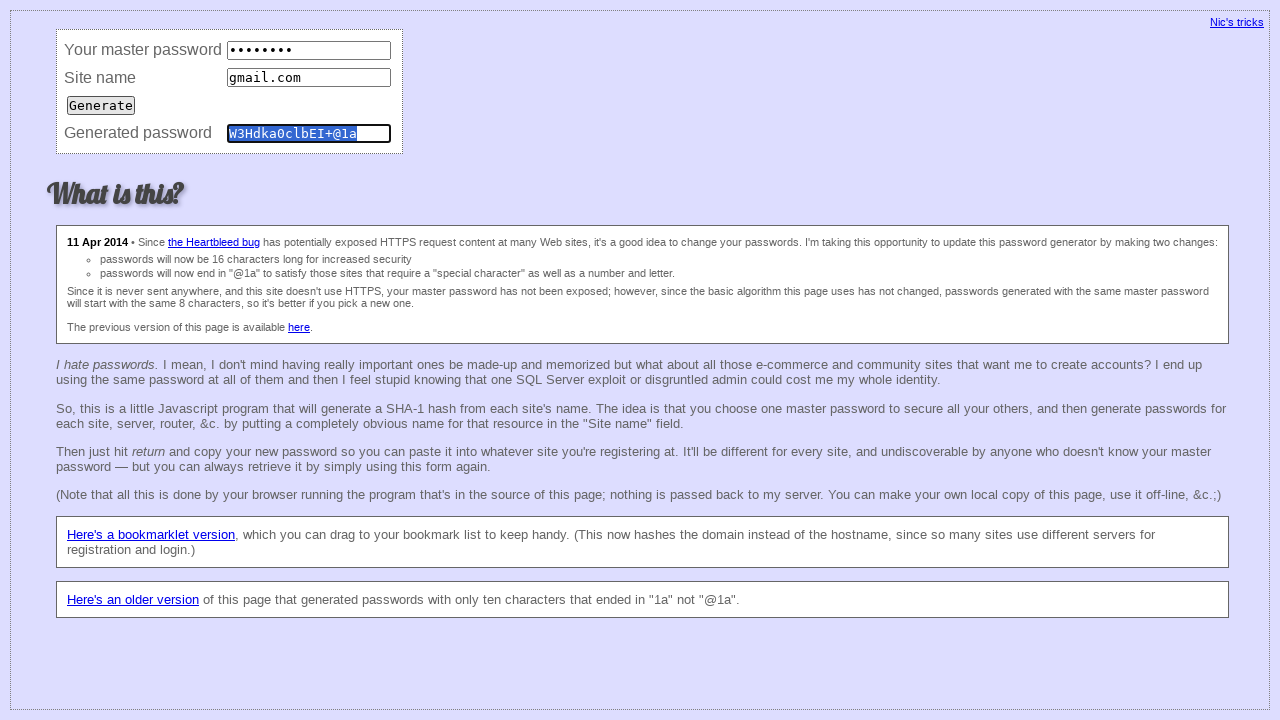

Filled master password field a third time with '12345678' on input[name='master']
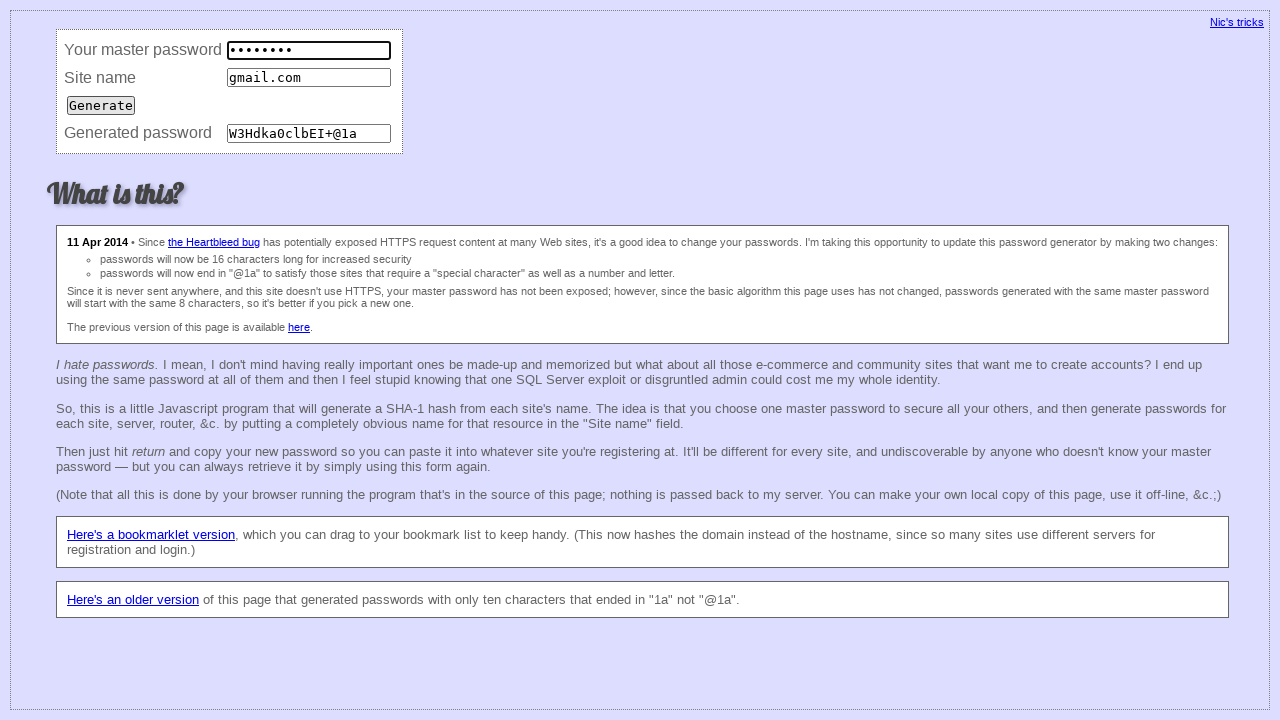

Cleared site field on input[name='site']
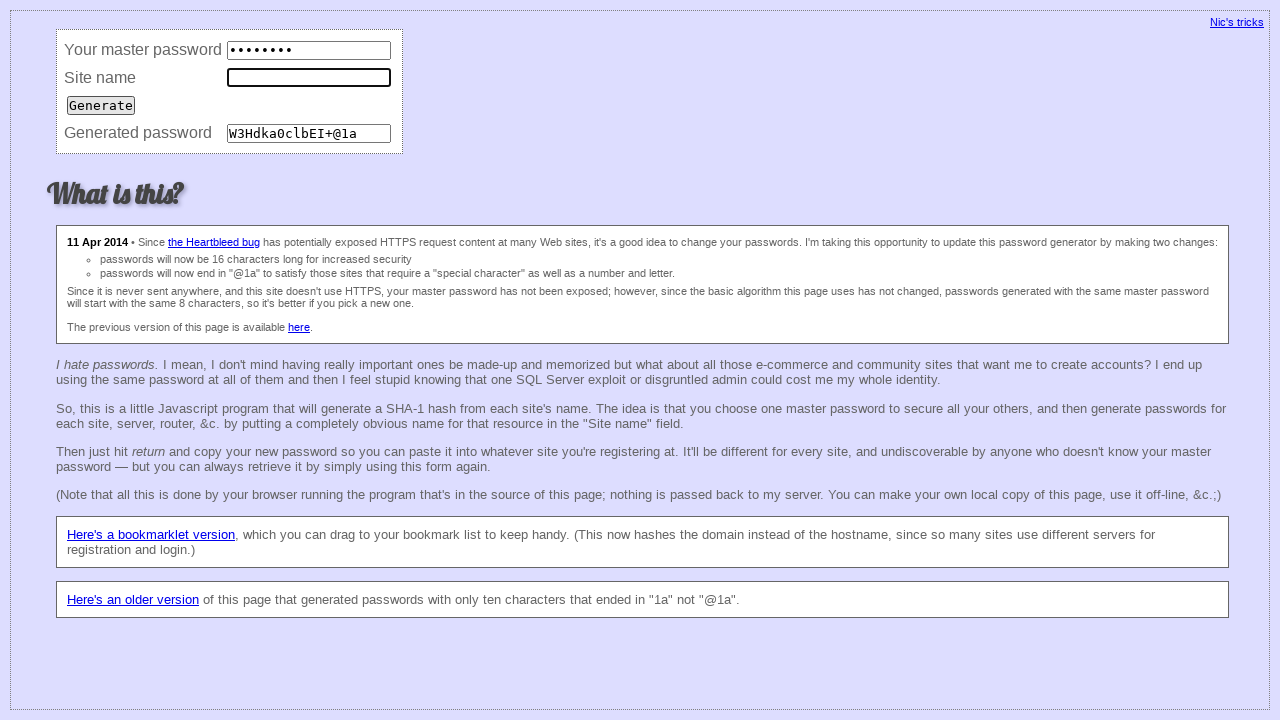

Clicked generate button with empty site field at (101, 105) on xpath=//td/input[@value]
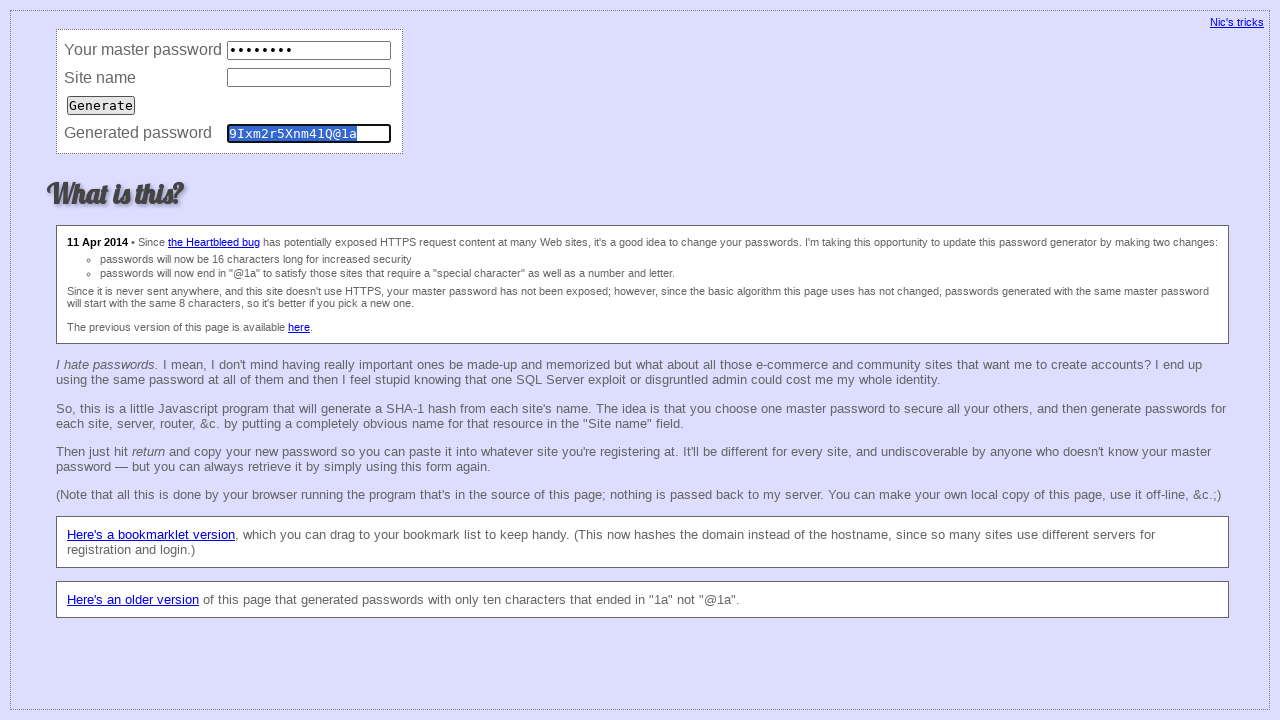

Retrieved generated password with empty site field
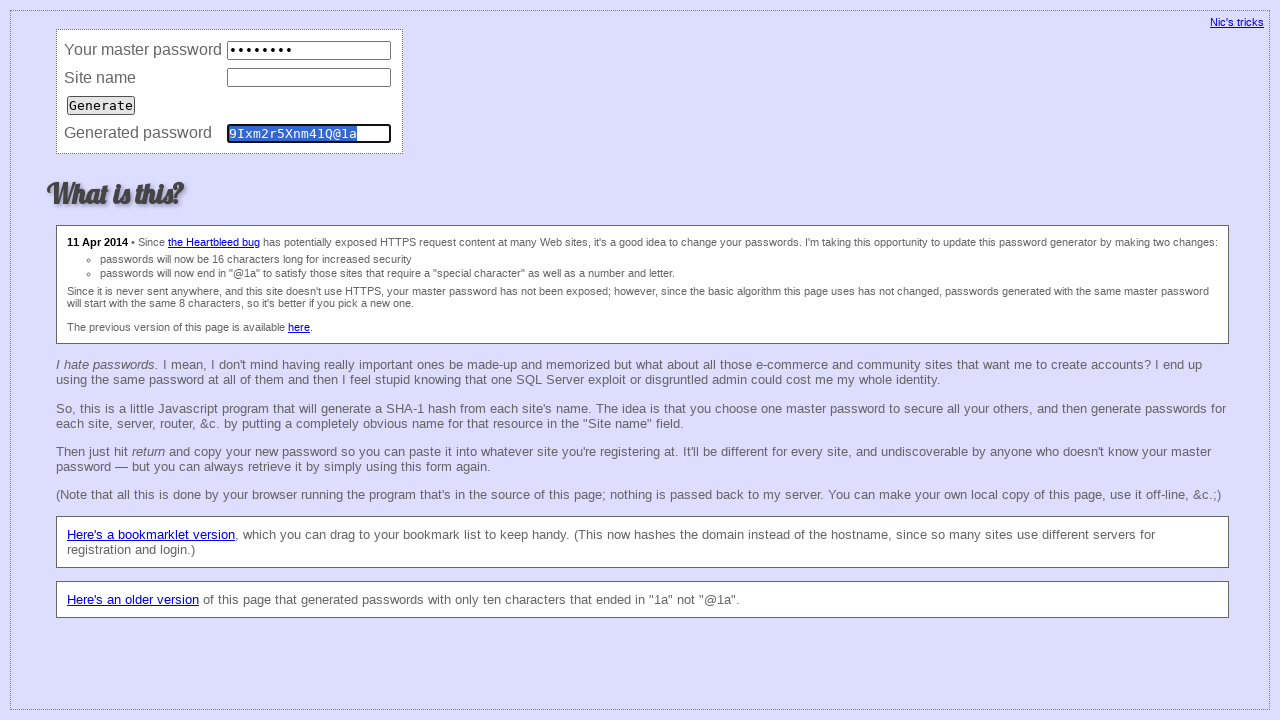

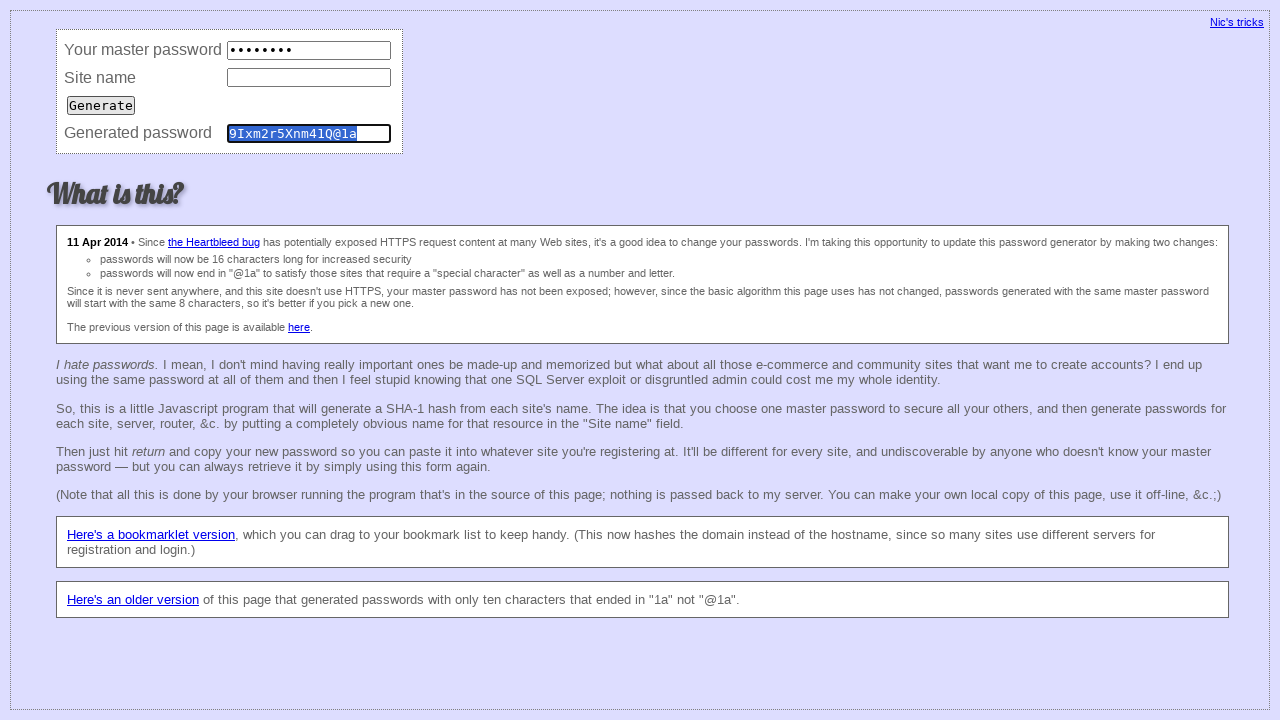